Tests the reset functionality of a feedback form by filling in all fields and clicking the clear button, then verifying the fields are empty

Starting URL: http://zero.webappsecurity.com/index.html

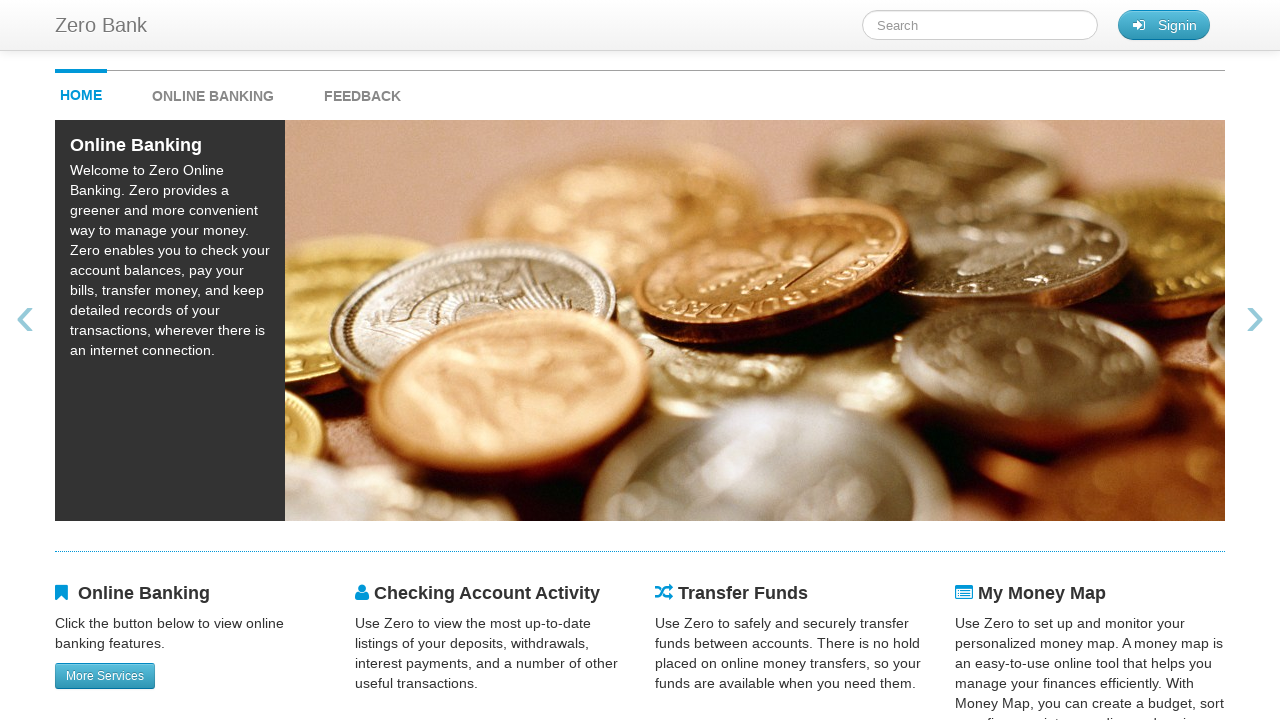

Clicked feedback link at (362, 91) on #feedback
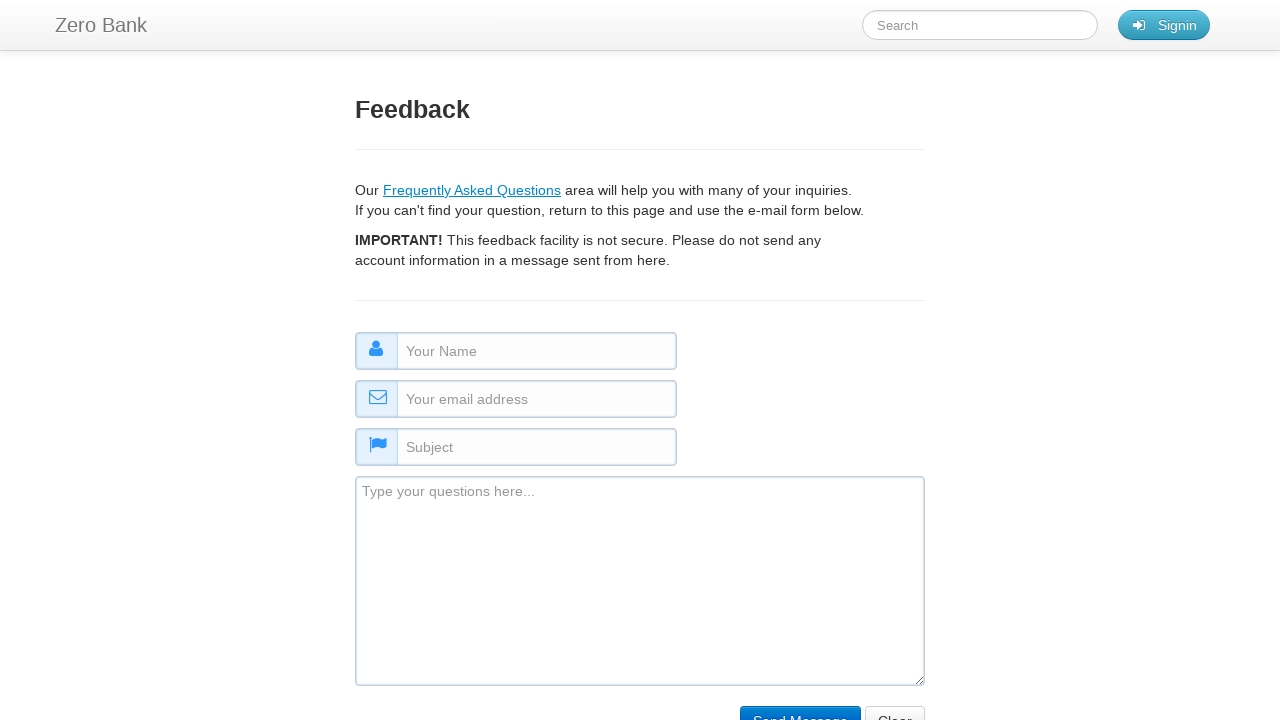

Filled name field with 'somename' on #name
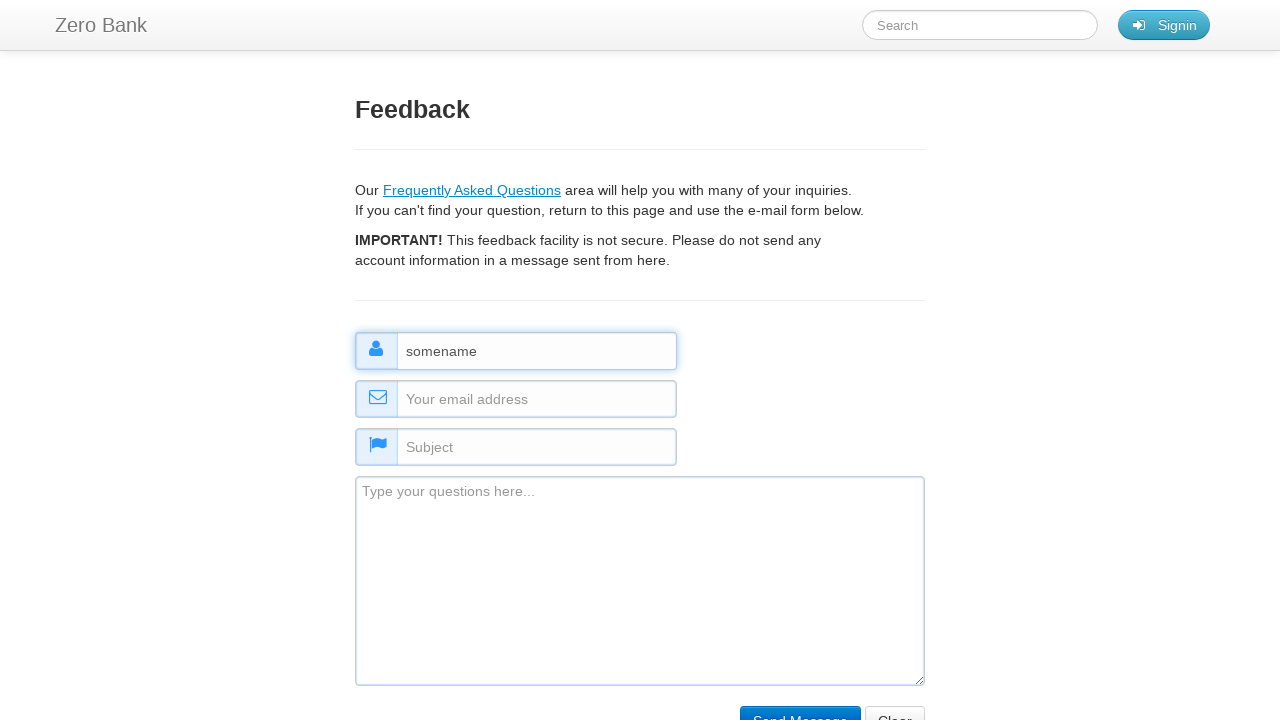

Filled subject field with 'somesubject' on #subject
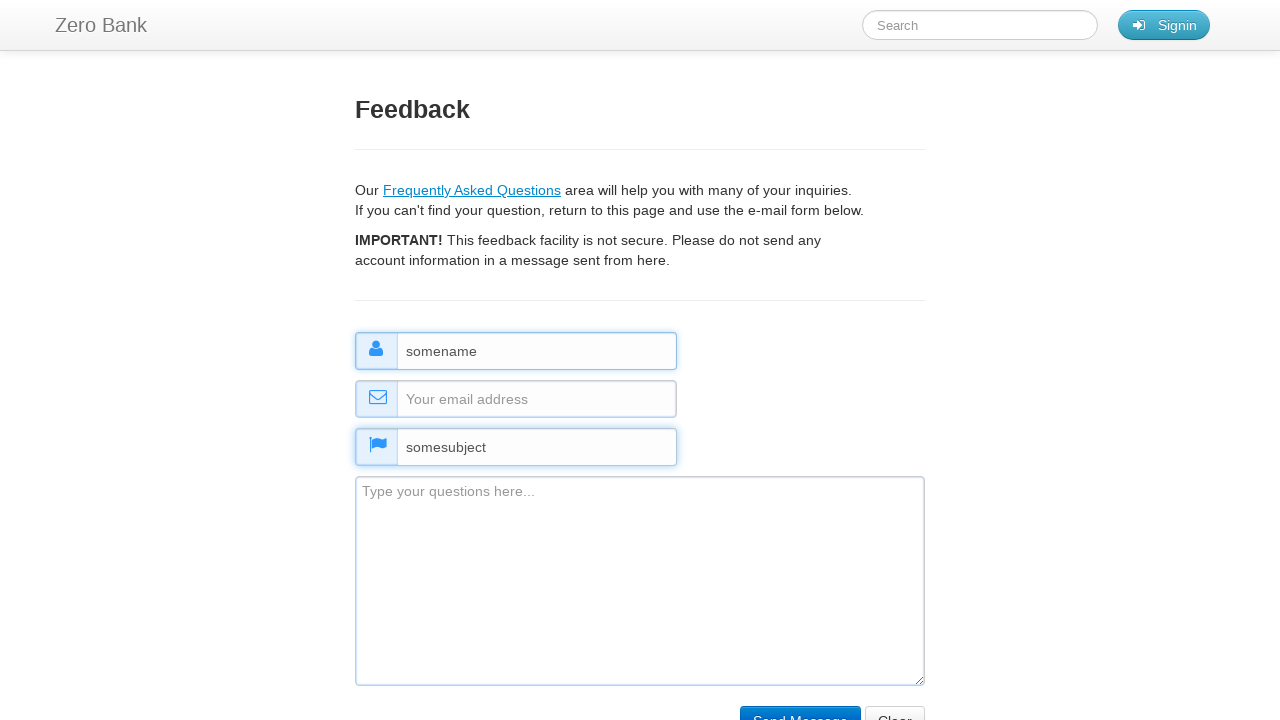

Filled email field with 'someemail@com.com' on #email
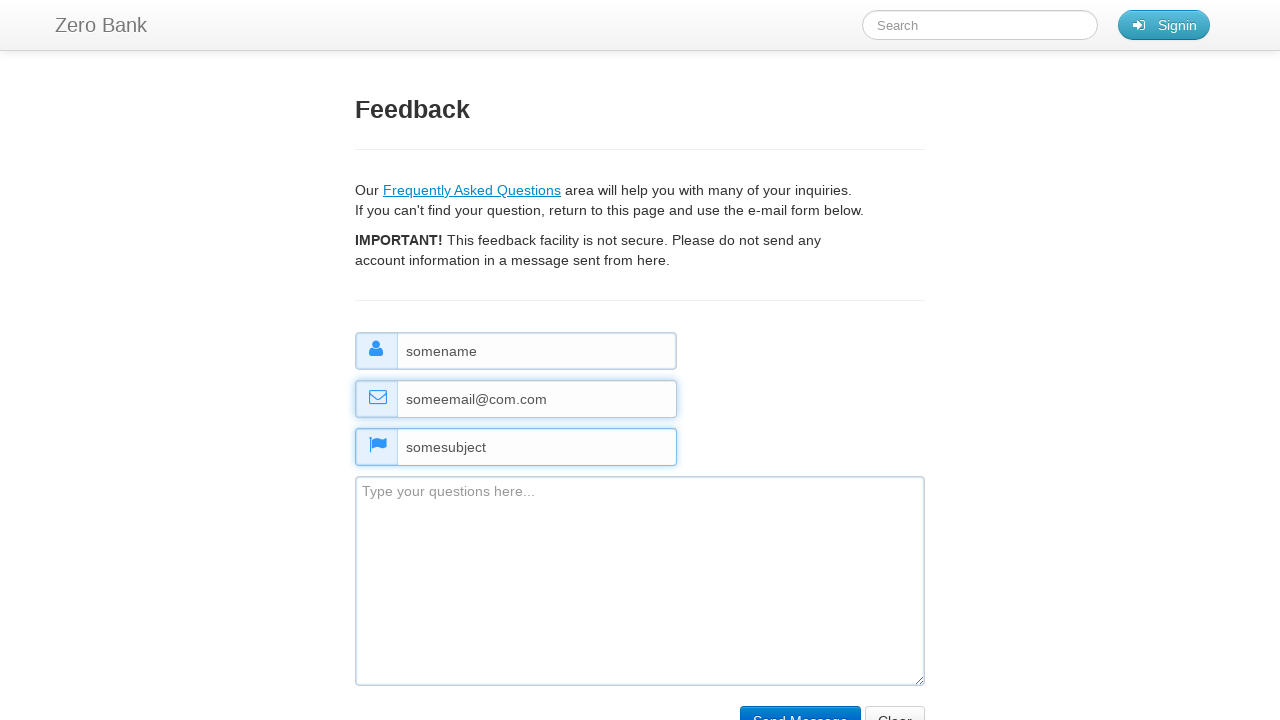

Filled comment field with 'some nice comment about application' on #comment
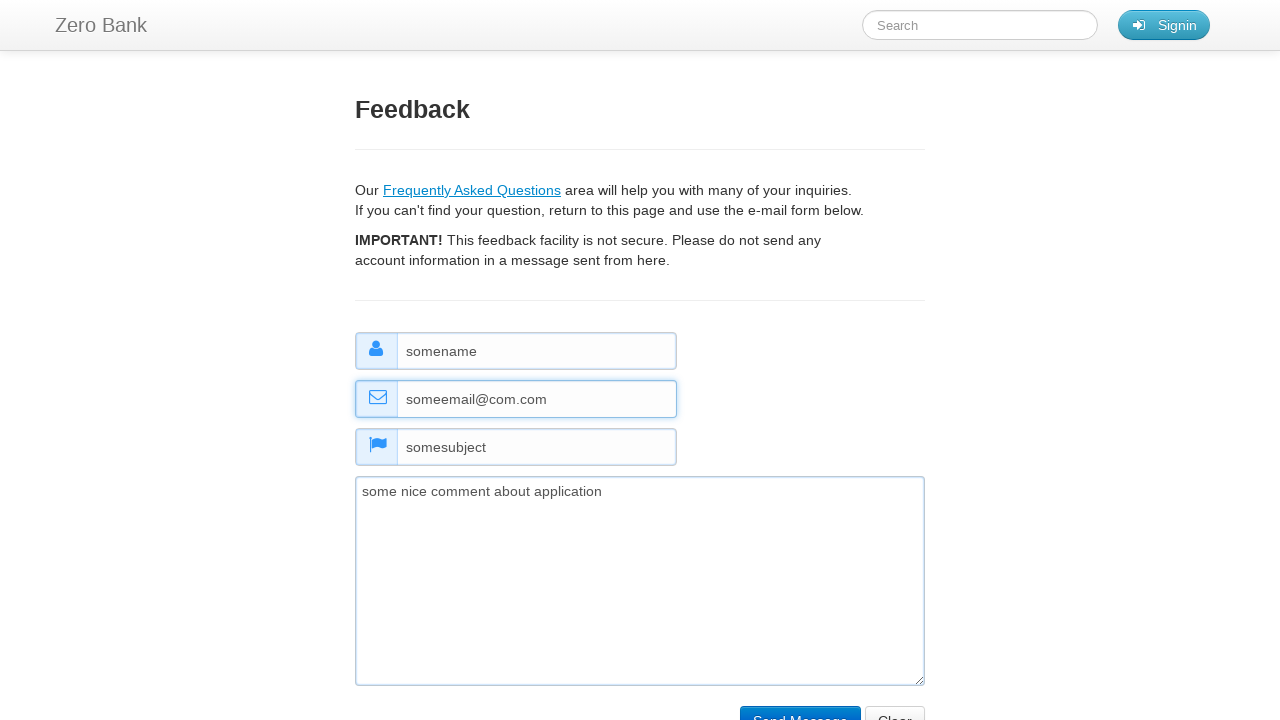

Clicked clear/reset button at (895, 705) on input[name='clear']
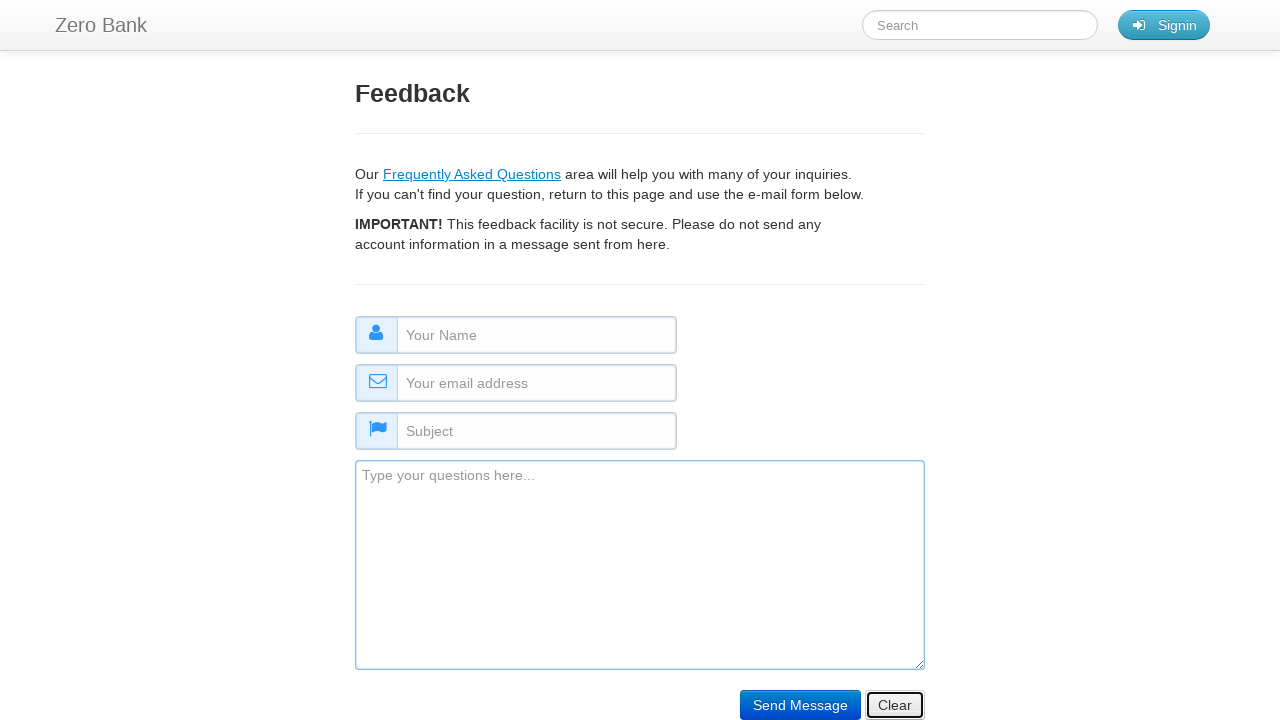

Verified name field is empty
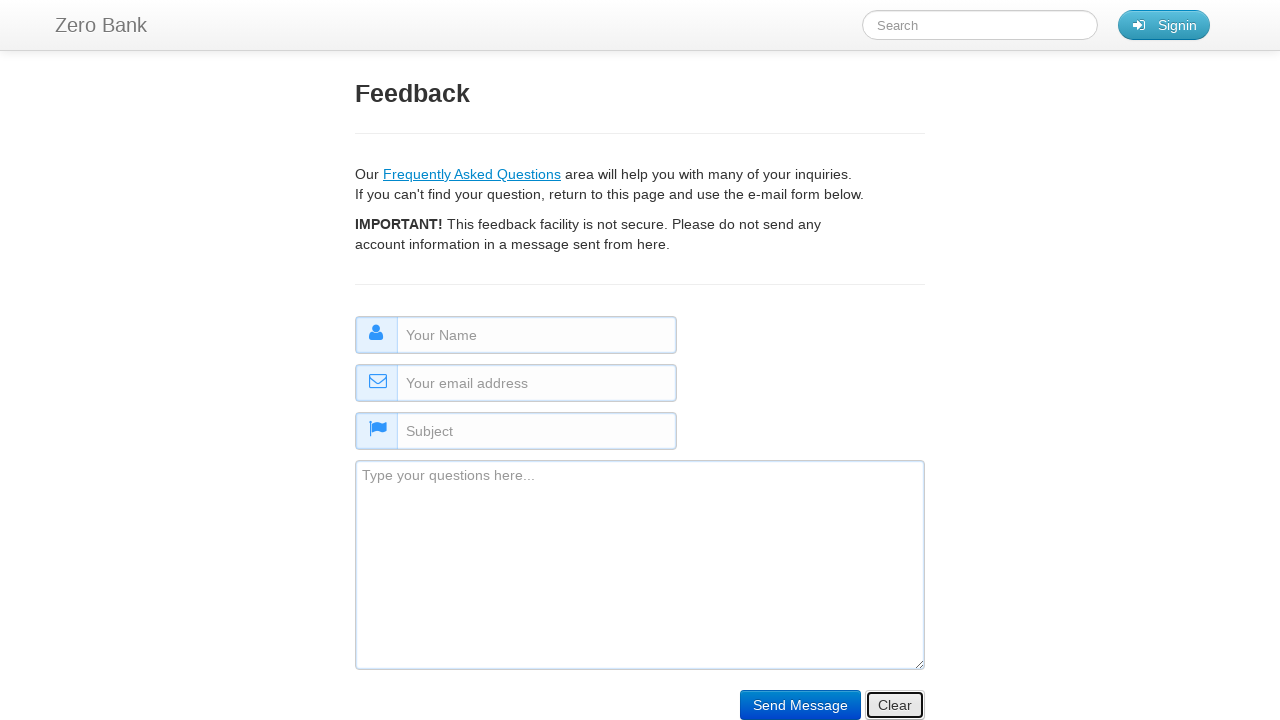

Verified comment field is empty
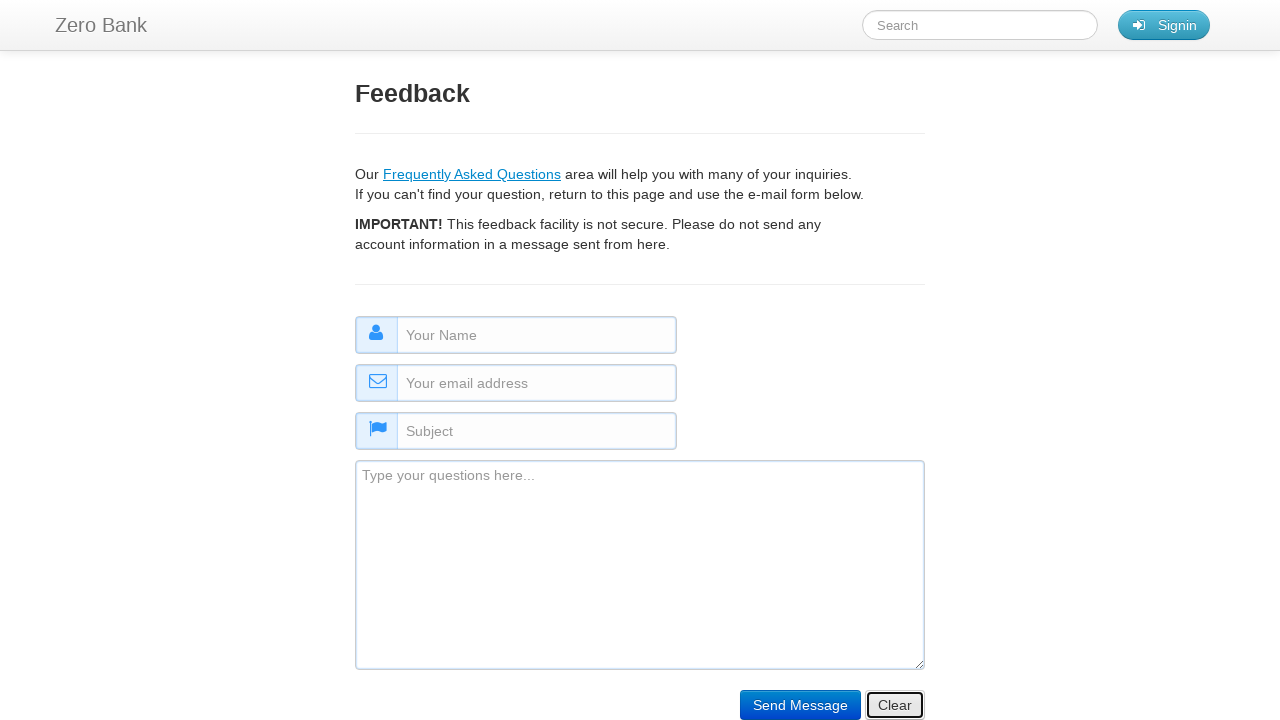

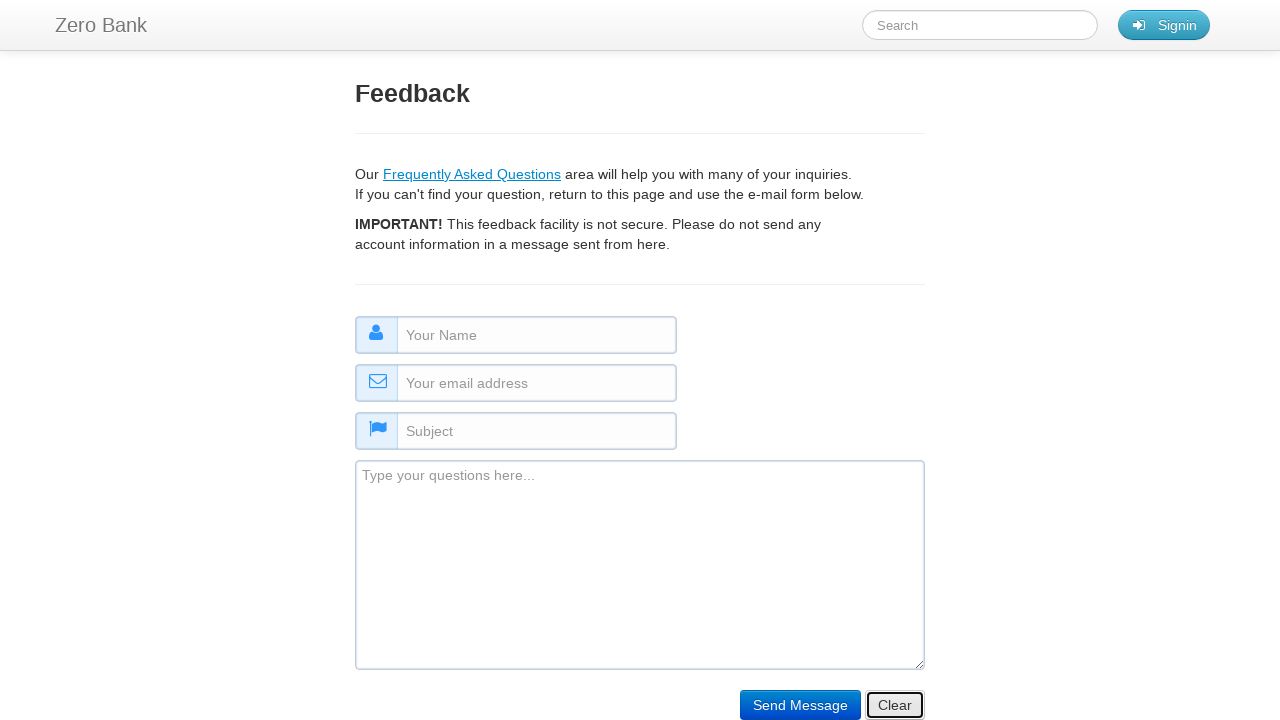